Tests navigation on Python documentation site by clicking the FAQ link

Starting URL: https://docs.python.org/3/

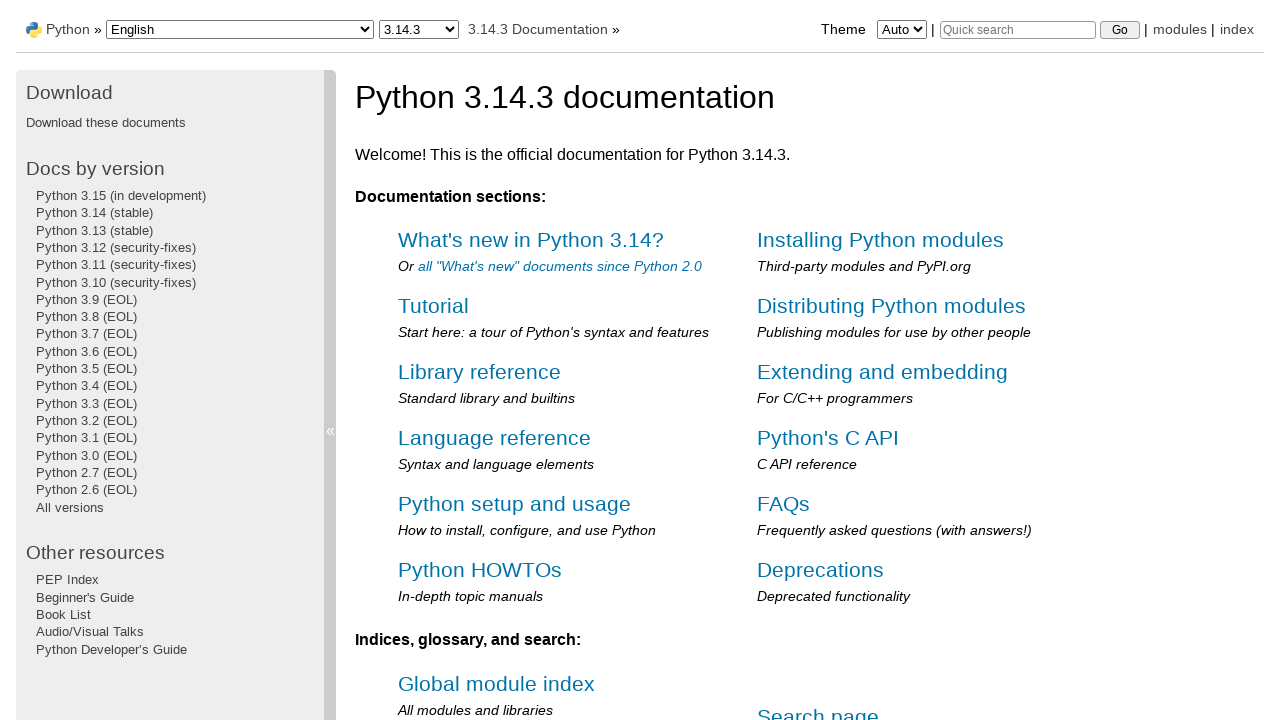

Navigated to Python documentation homepage
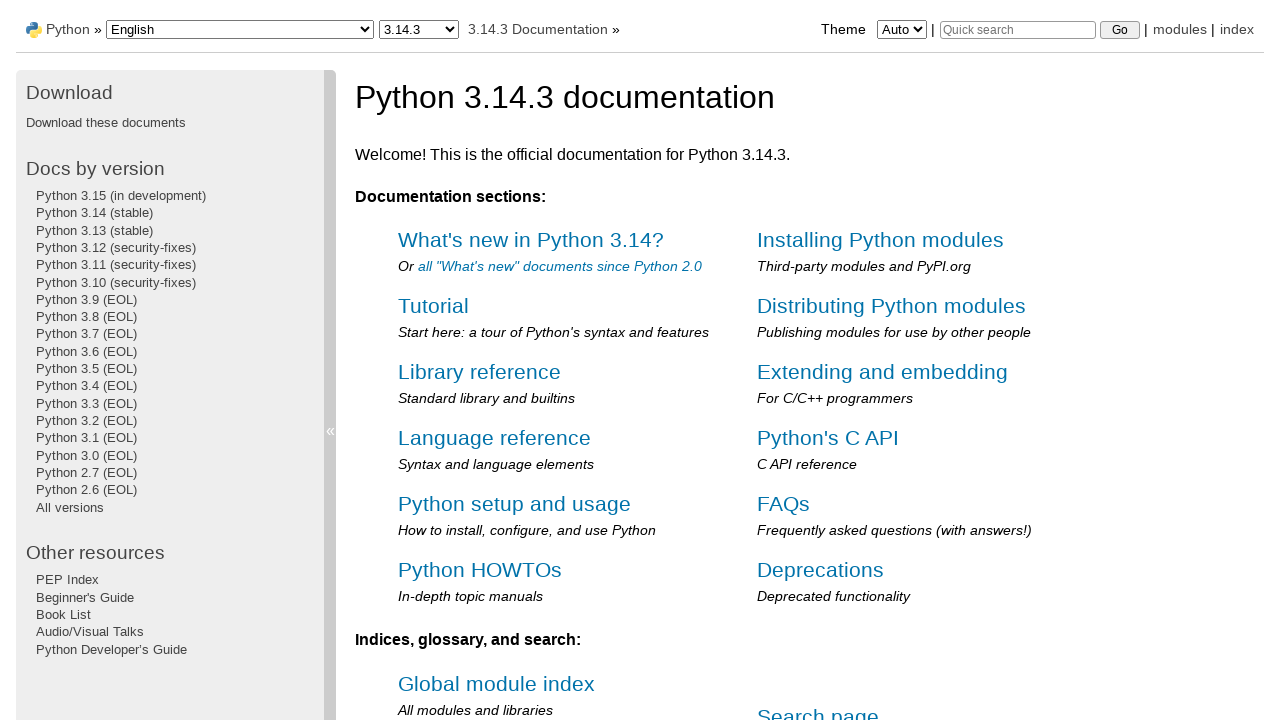

Pressed Enter on FAQ link to navigate on //p[@class='biglink']/a[@href='faq/index.html']
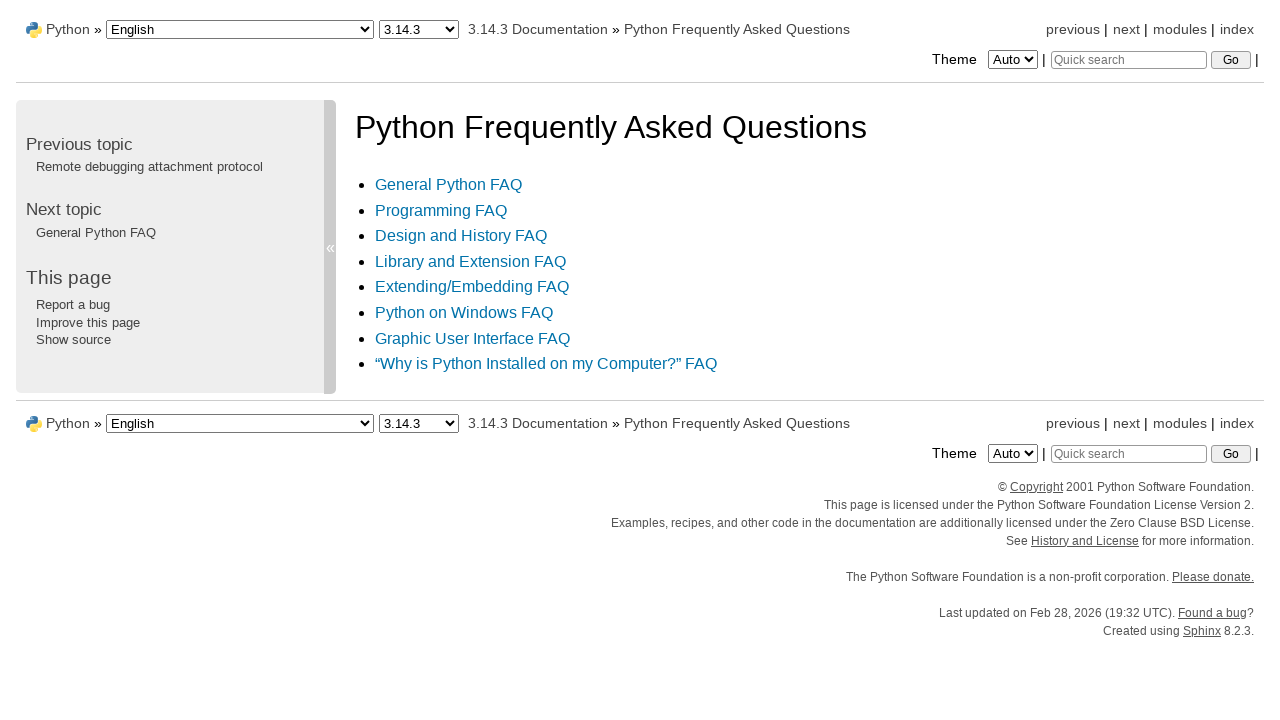

Waited for FAQ page to load completely
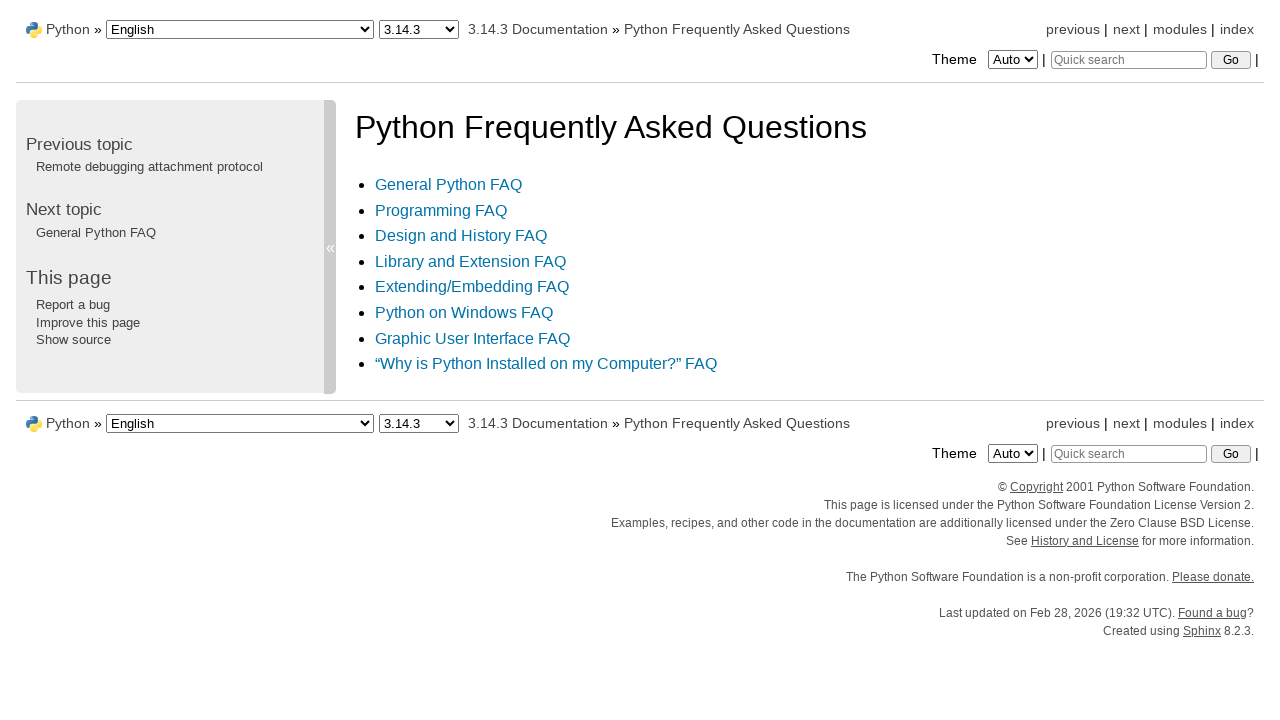

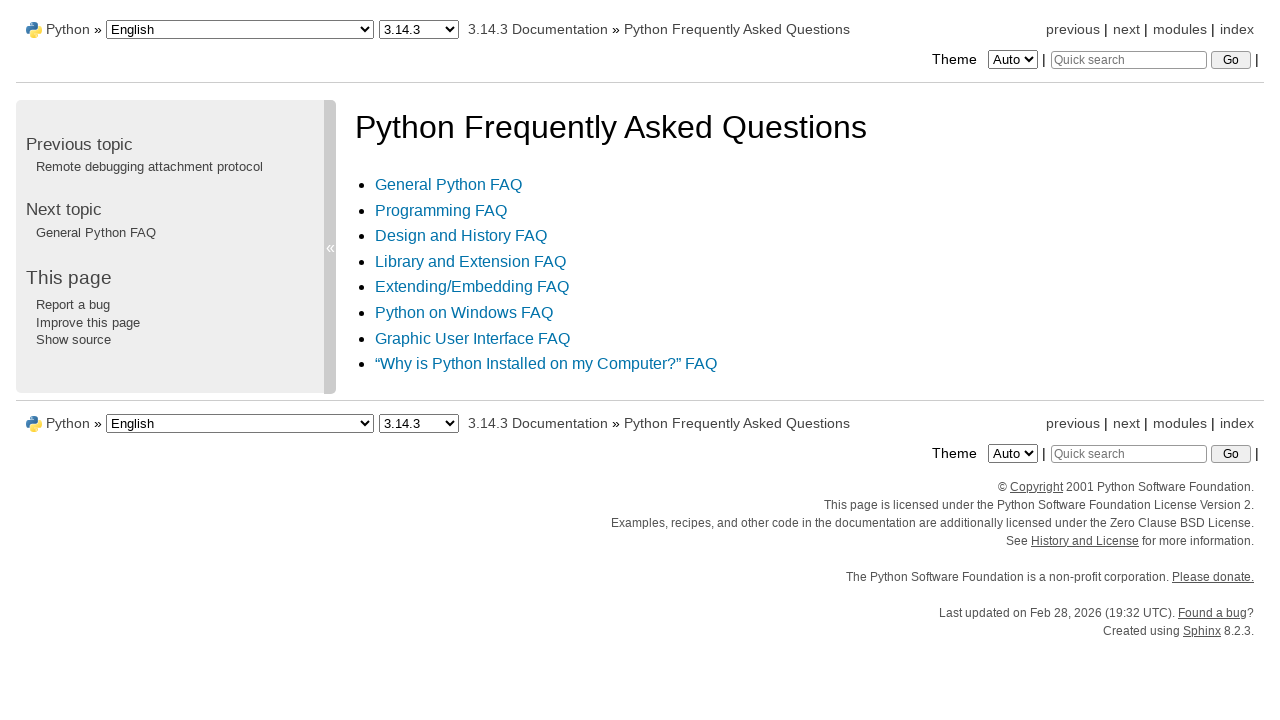